Tests the documentation link within the game page by verifying it exists and clicking it to navigate to the documentation.

Starting URL: https://tjsingleton.github.io/bulletbuzz/game/

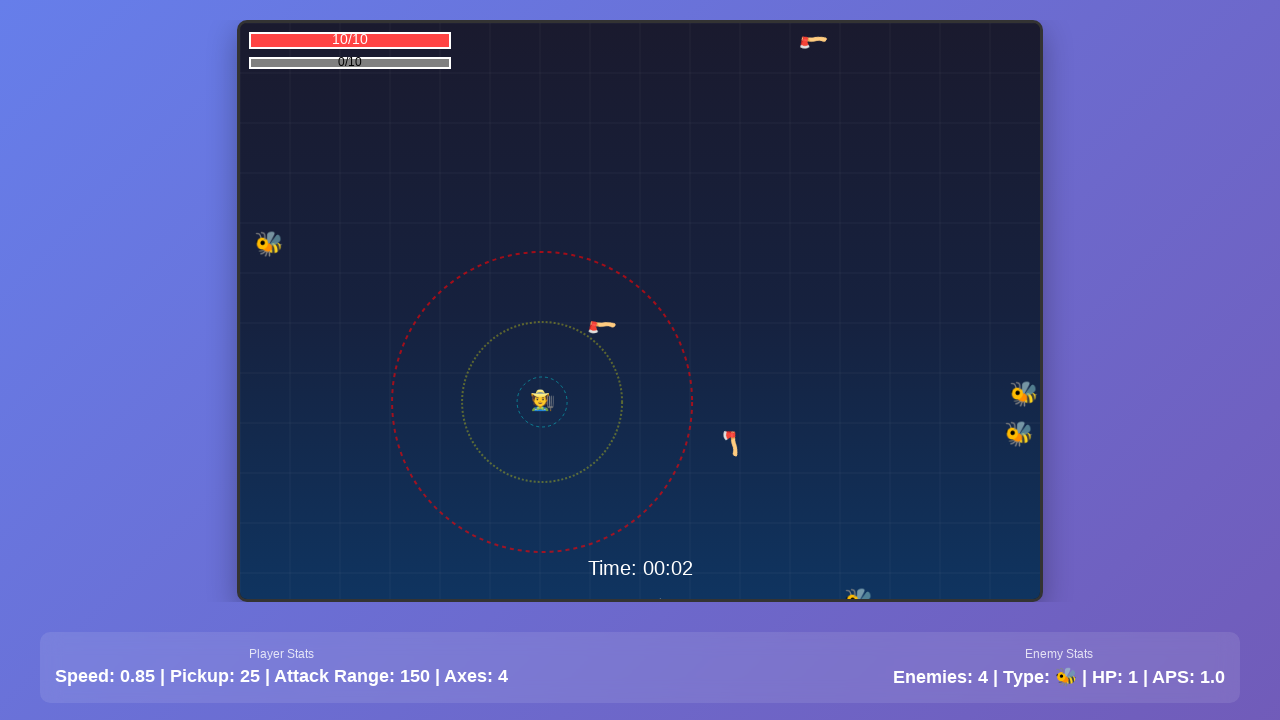

Game canvas loaded successfully
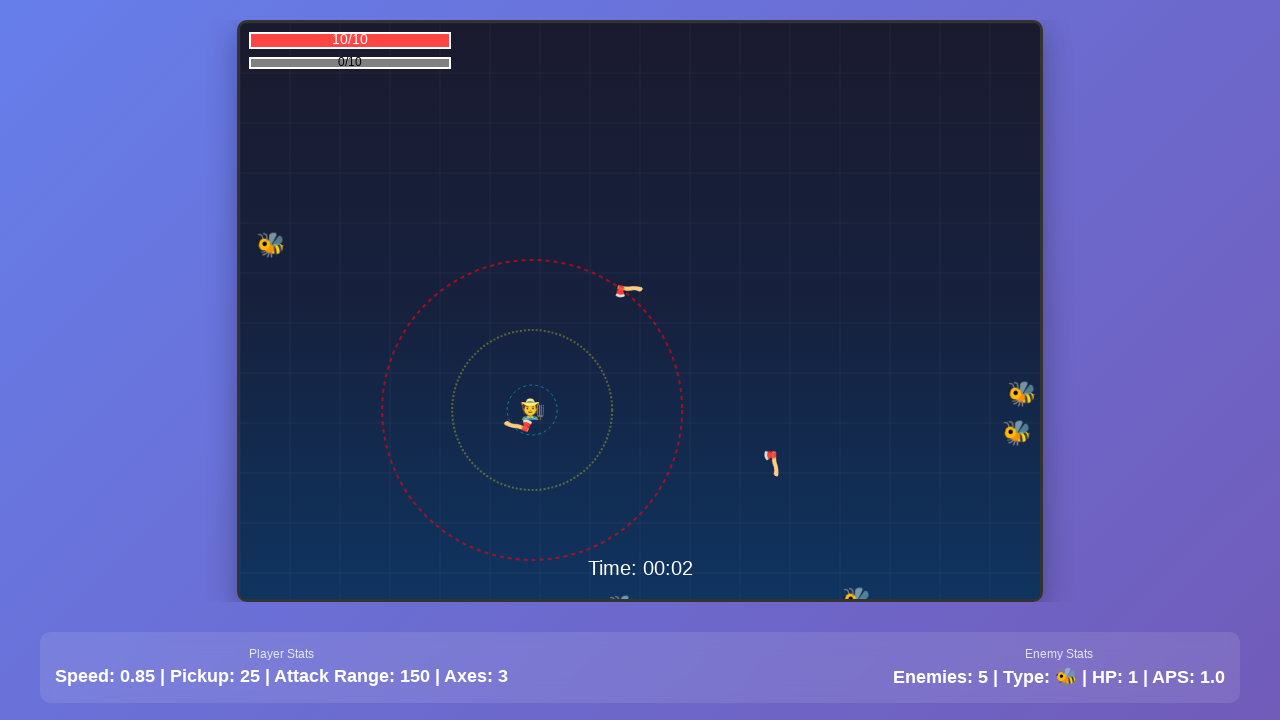

Checked for documentation link visibility: True
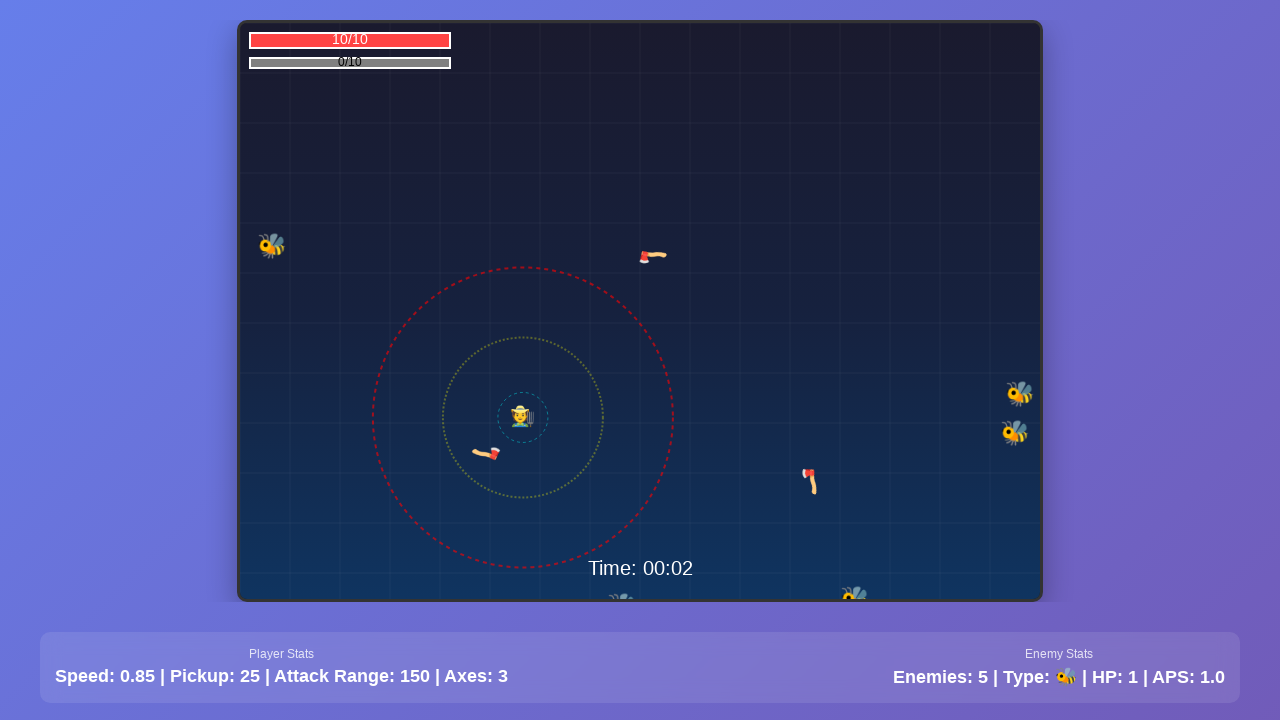

Documentation link is visible
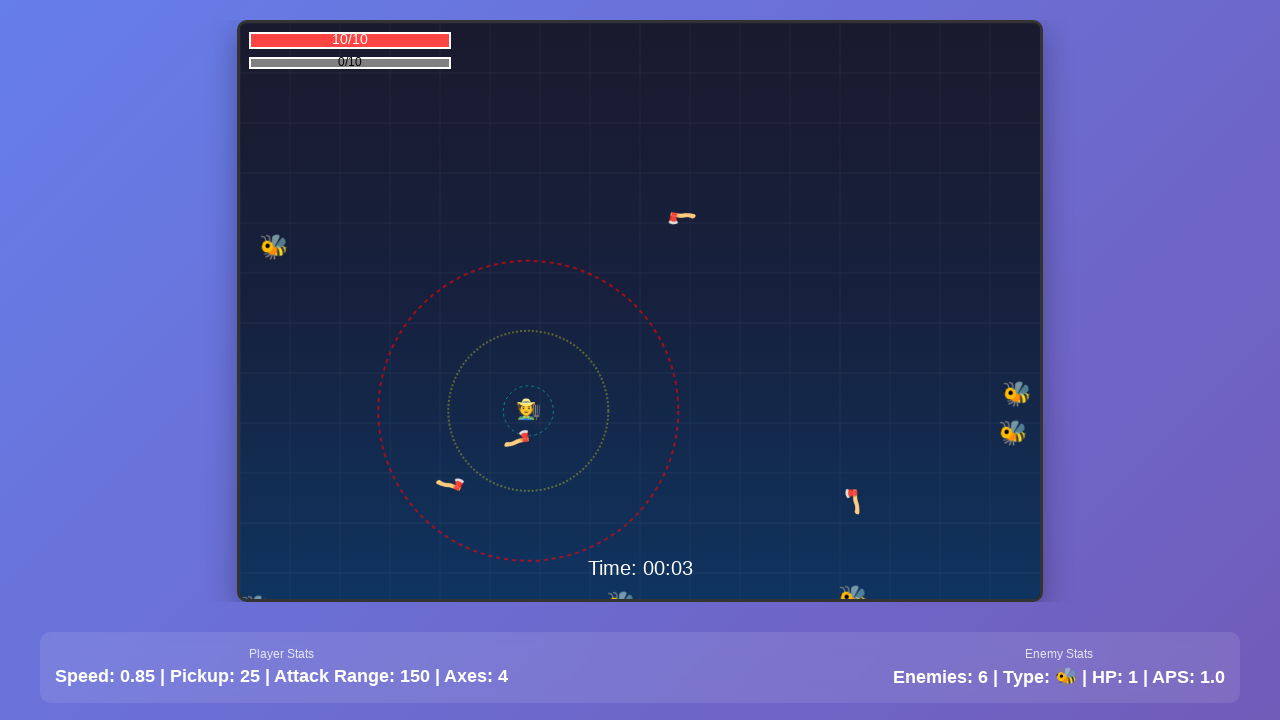

Clicked documentation link at (541, 626) on a[href="../"] >> nth=0
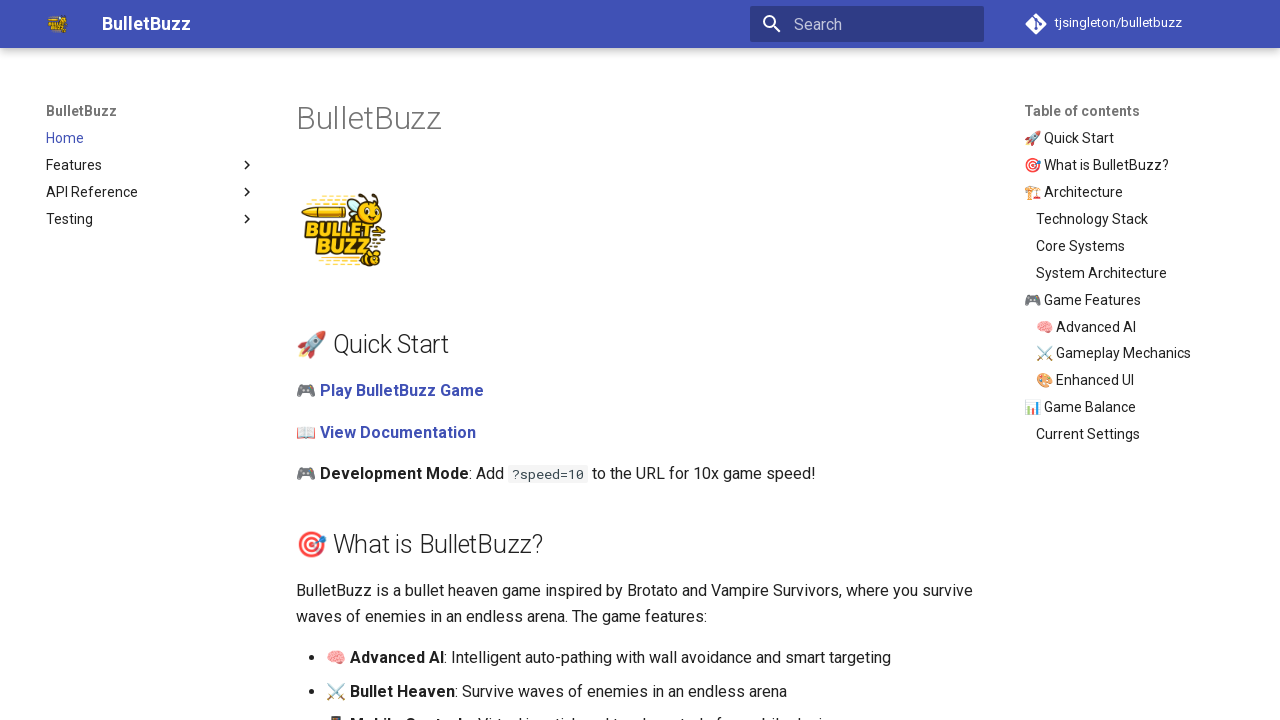

Documentation page loaded with network idle
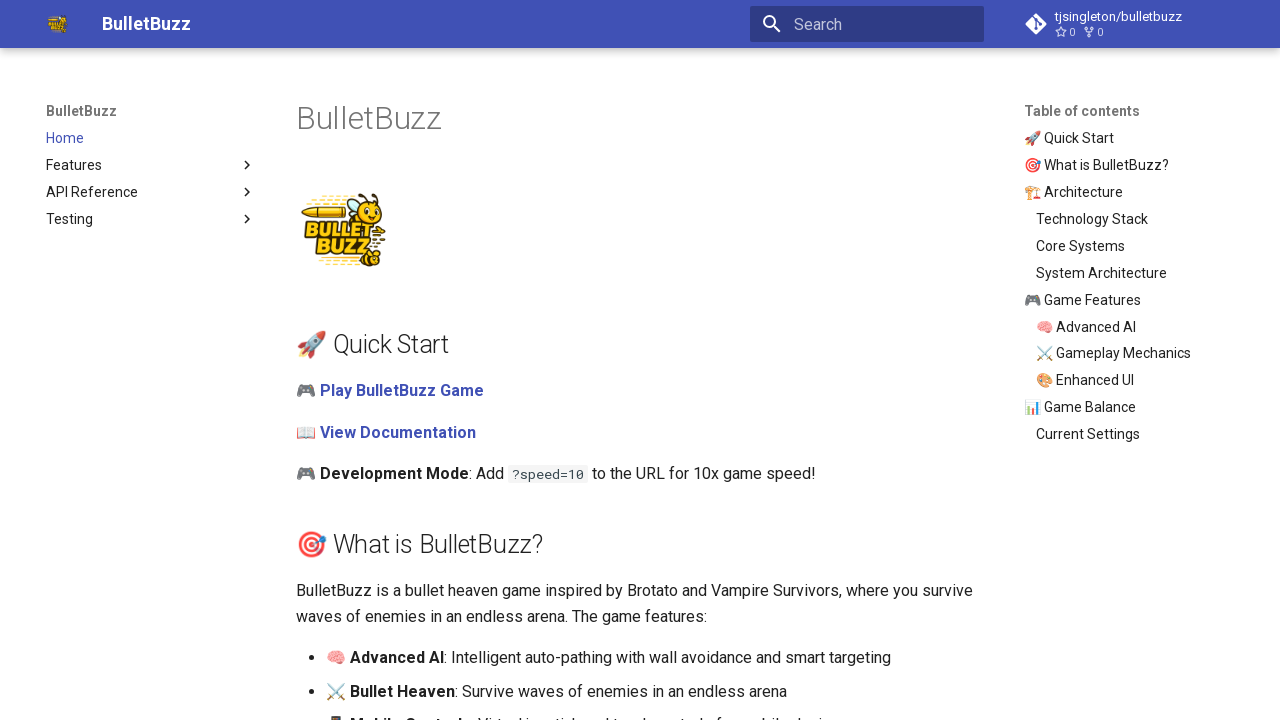

Captured current URL: https://tjsingleton.github.io/bulletbuzz/
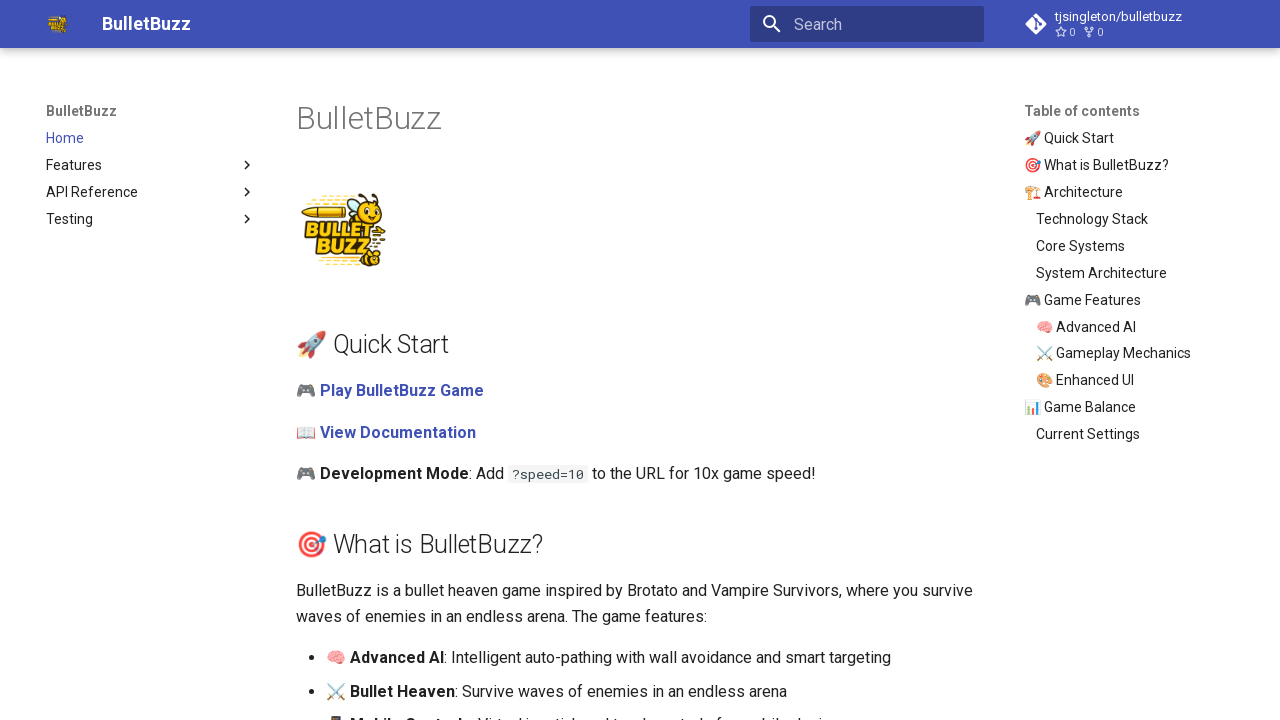

Verified navigation to documentation page (URL check passed)
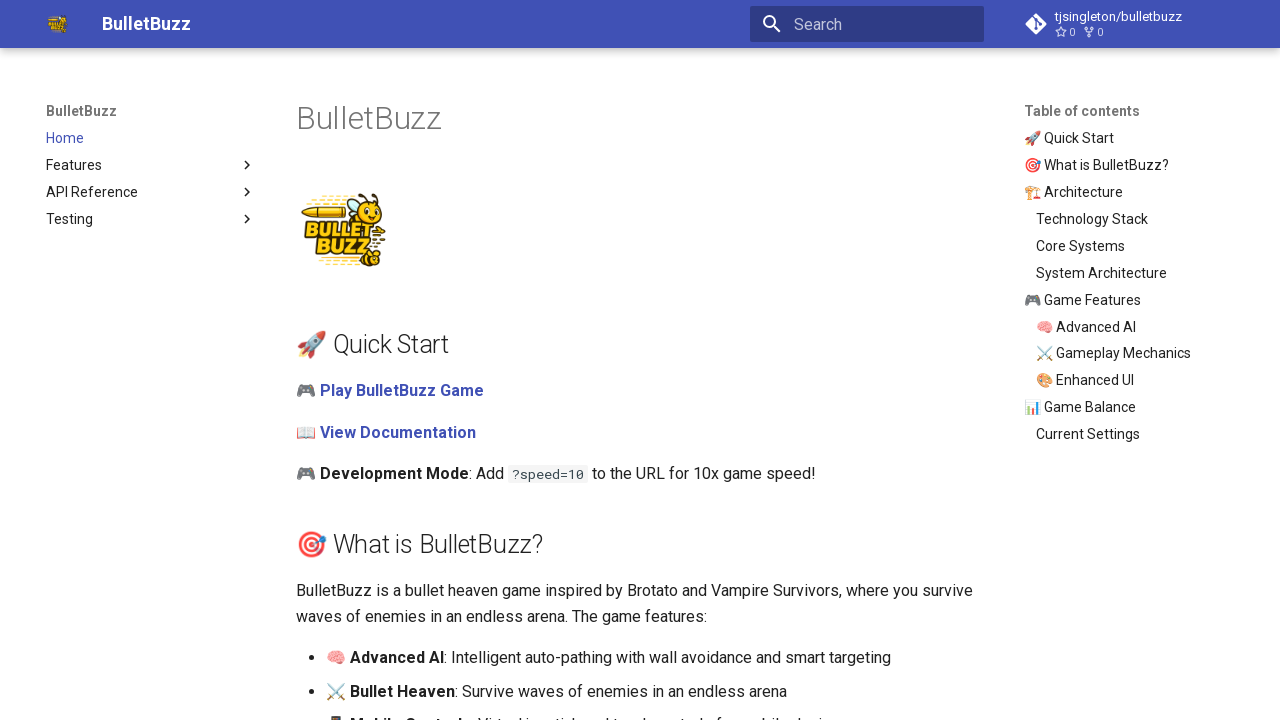

Retrieved documentation page title: BulletBuzz
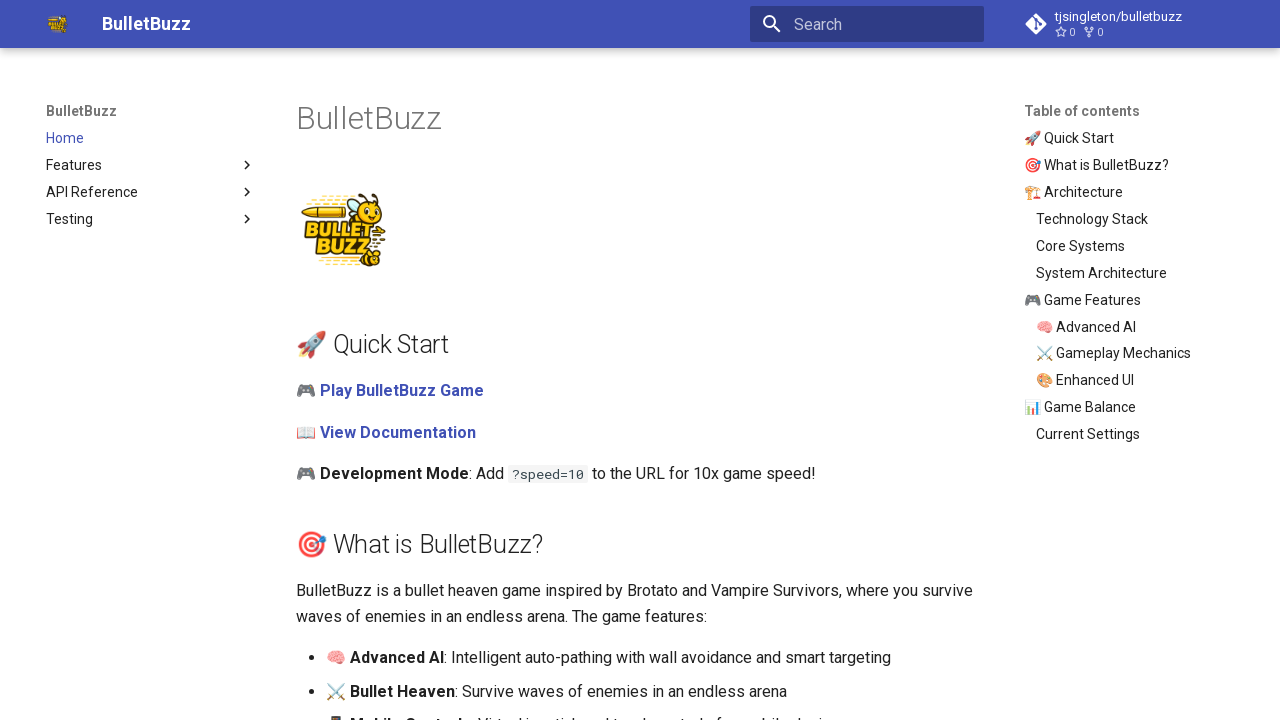

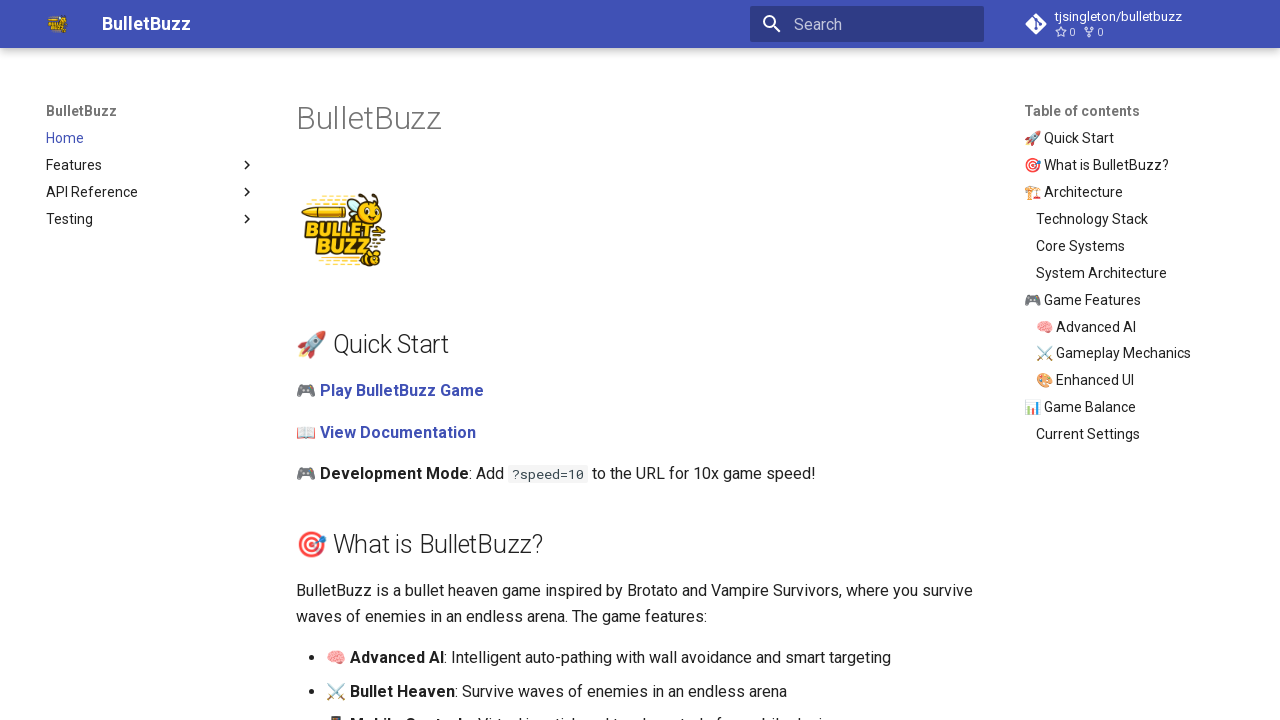